Tests ascending order sorting of a data table without attributes by clicking the 4th column header and verifying values are sorted

Starting URL: http://the-internet.herokuapp.com/tables

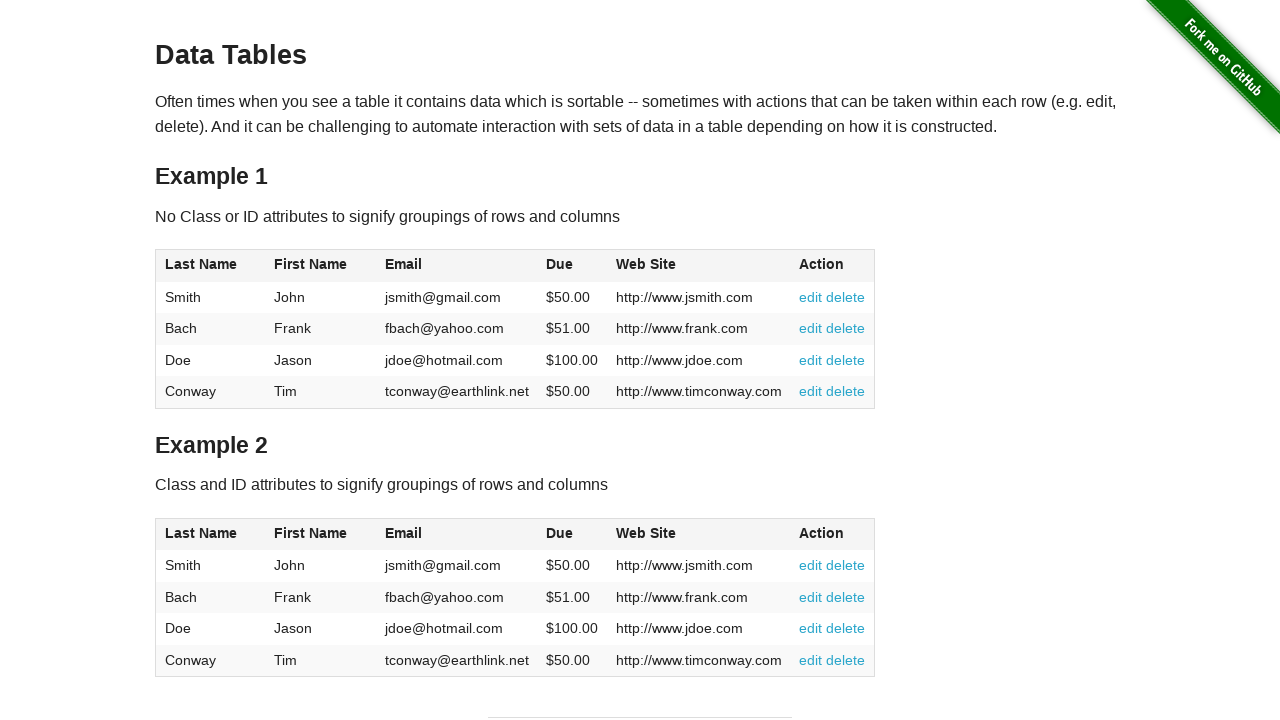

Clicked 4th column header to sort table in ascending order at (572, 266) on #table1 thead tr th:nth-of-type(4)
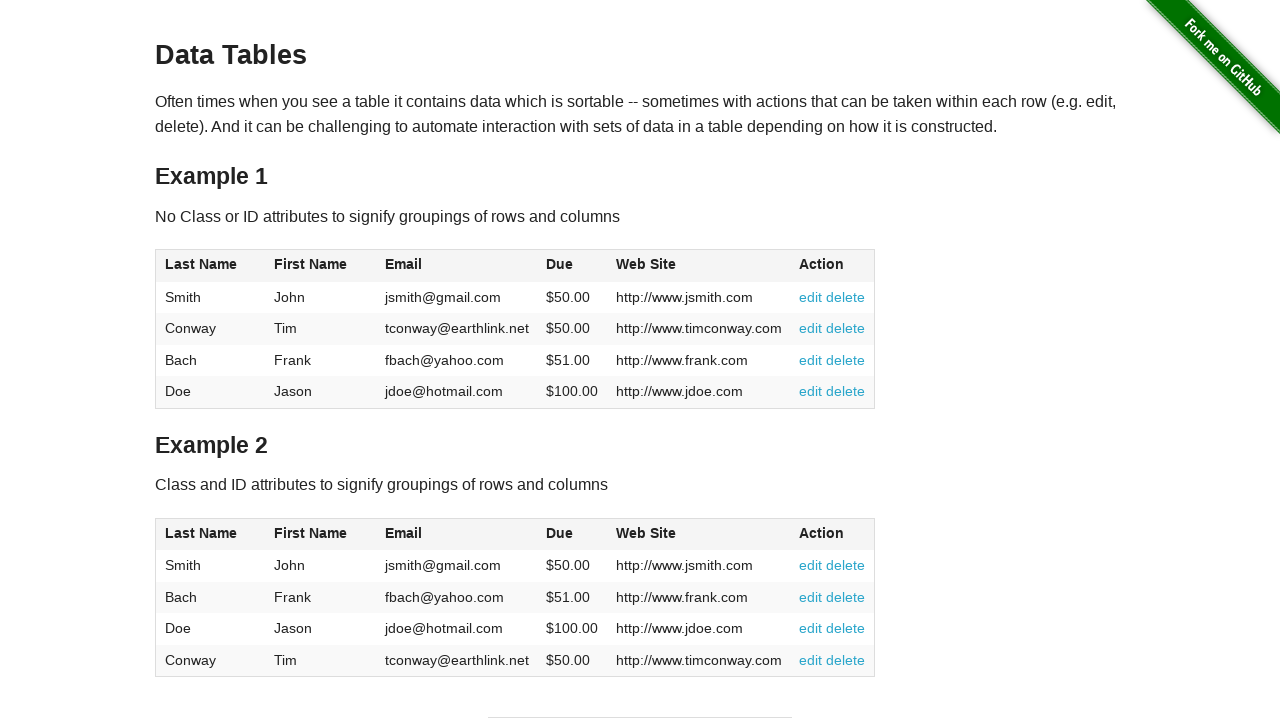

Verified table data is loaded and sorted in ascending order
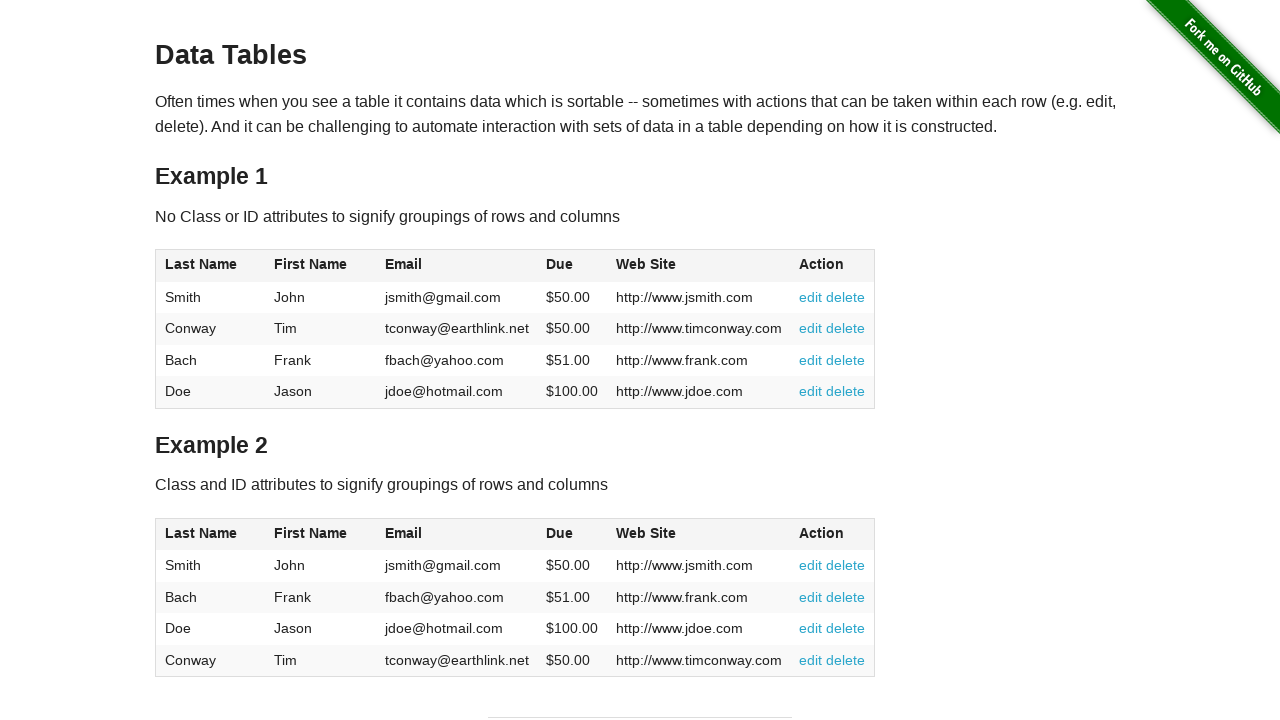

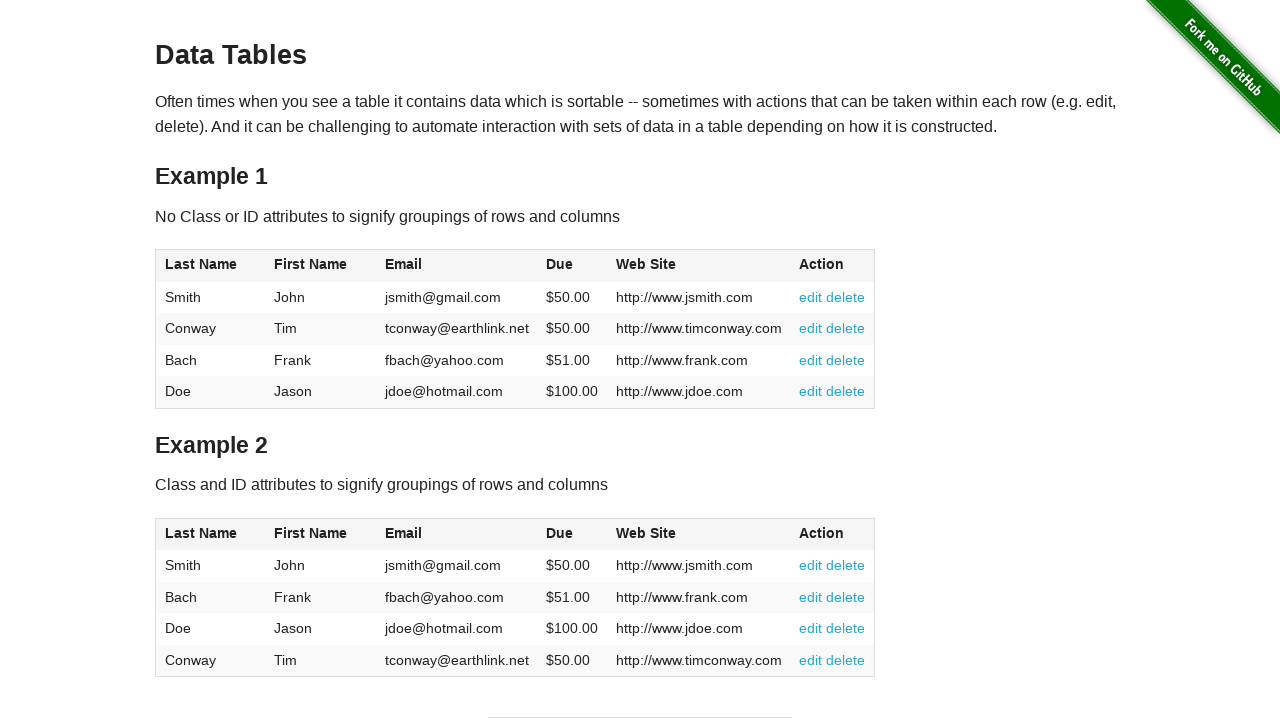